Navigates to EaseMyTrip website and handles browser notification popup by using keyboard navigation to dismiss it

Starting URL: https://www.easemytrip.com/

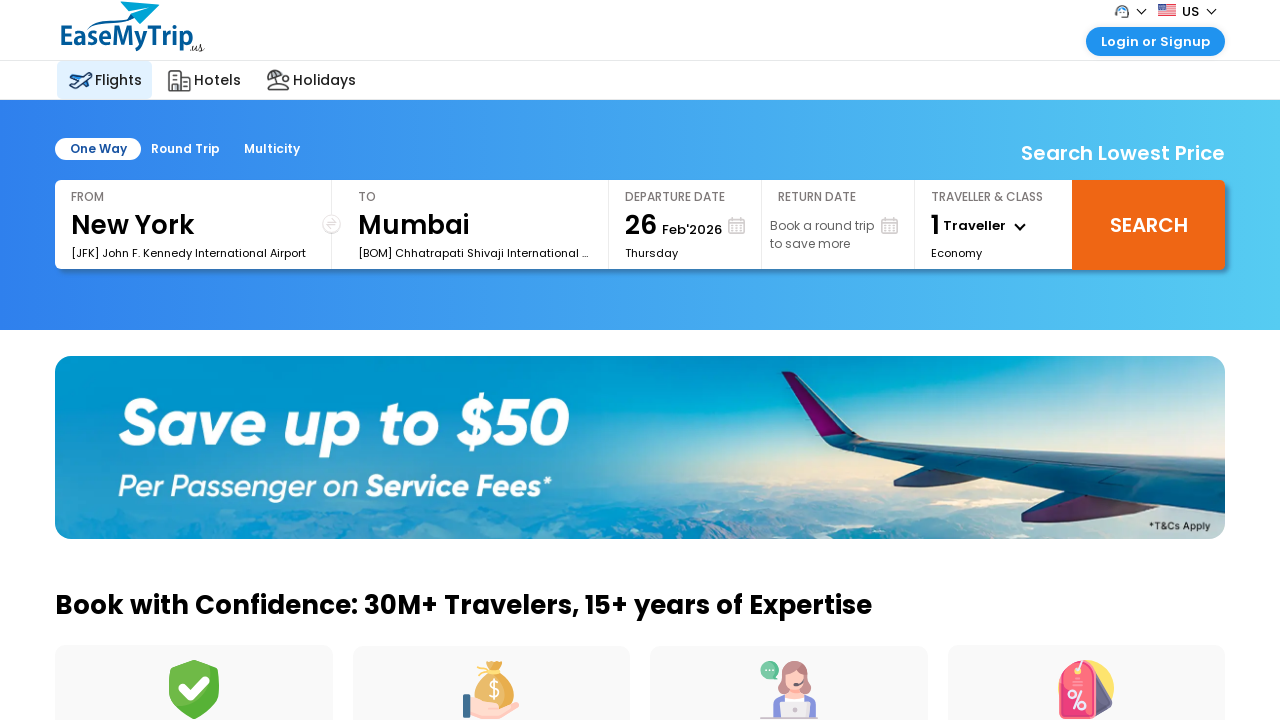

Waited for page to load (domcontentloaded state)
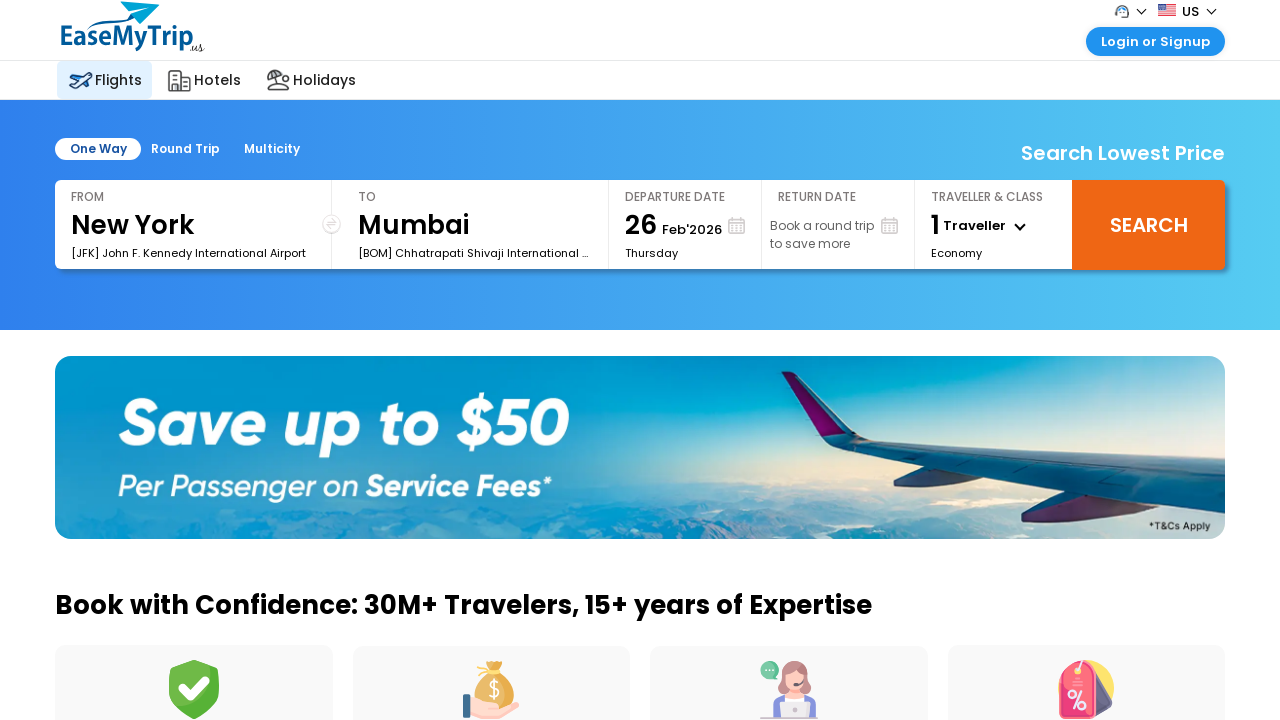

Pressed Tab to navigate through notification popup (1st press)
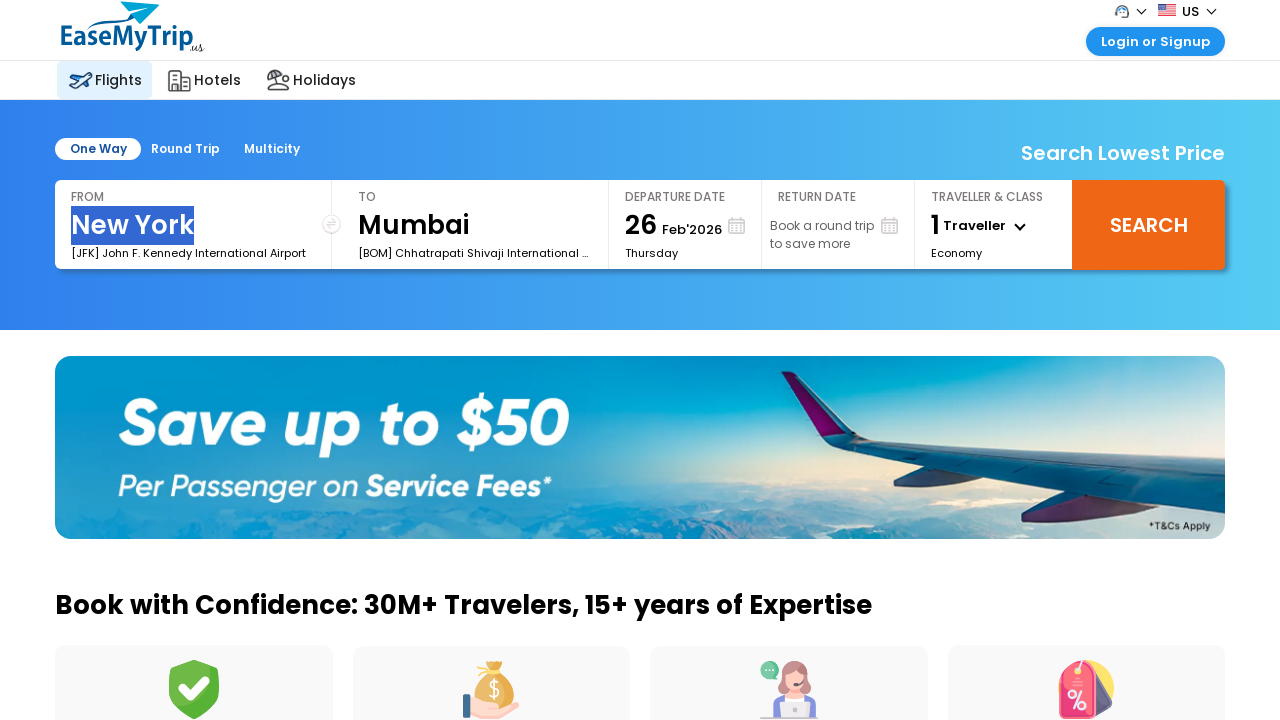

Waited 1 second for UI to respond to first Tab press
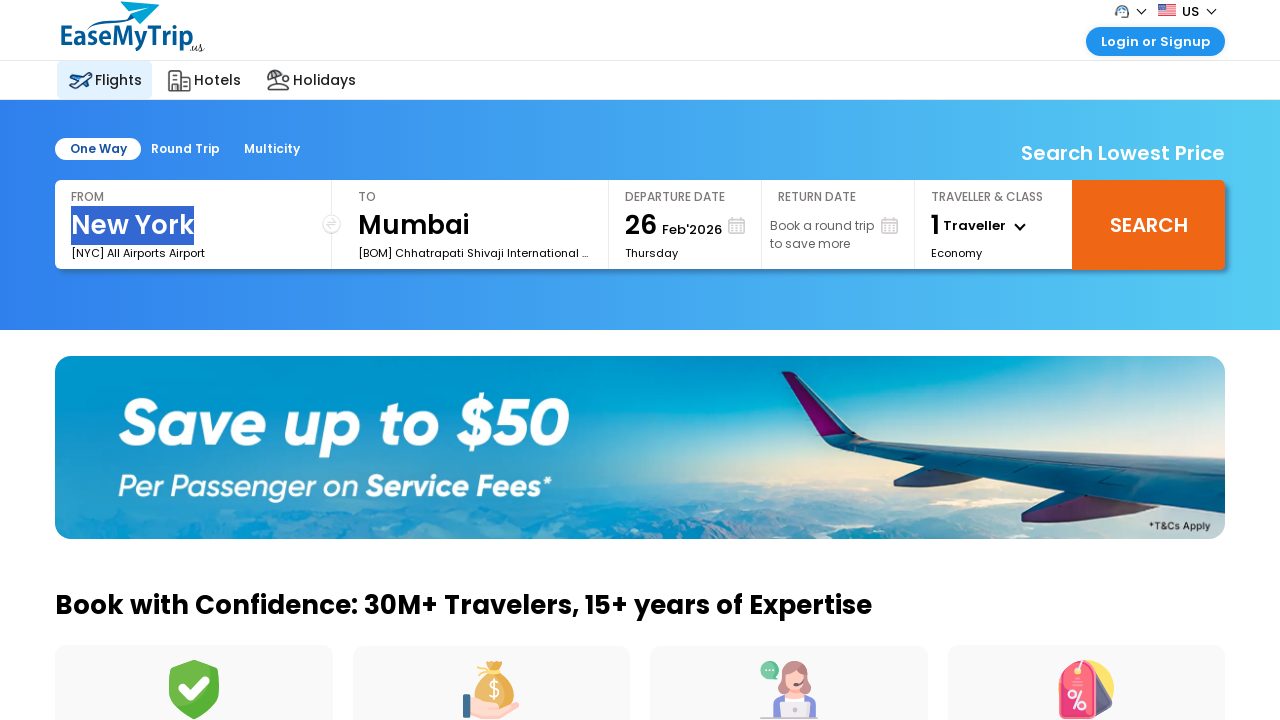

Pressed Tab to navigate through notification popup (2nd press)
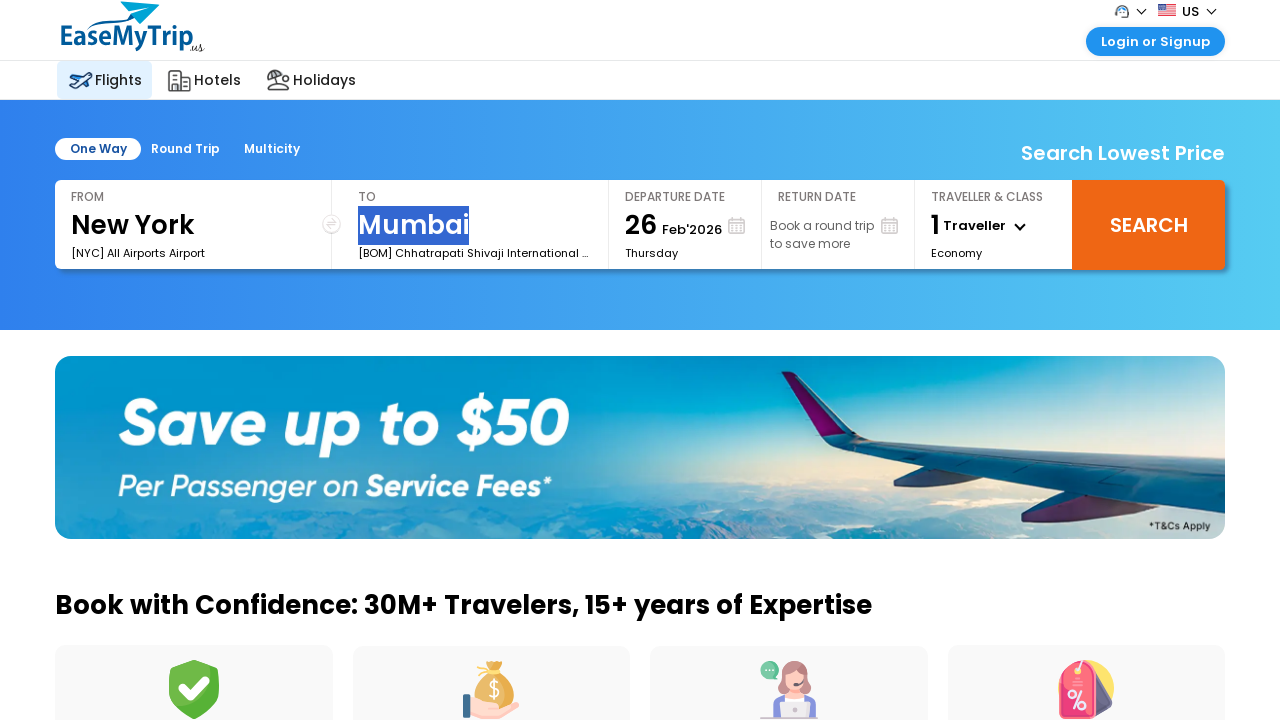

Waited 1 second for UI to respond to second Tab press
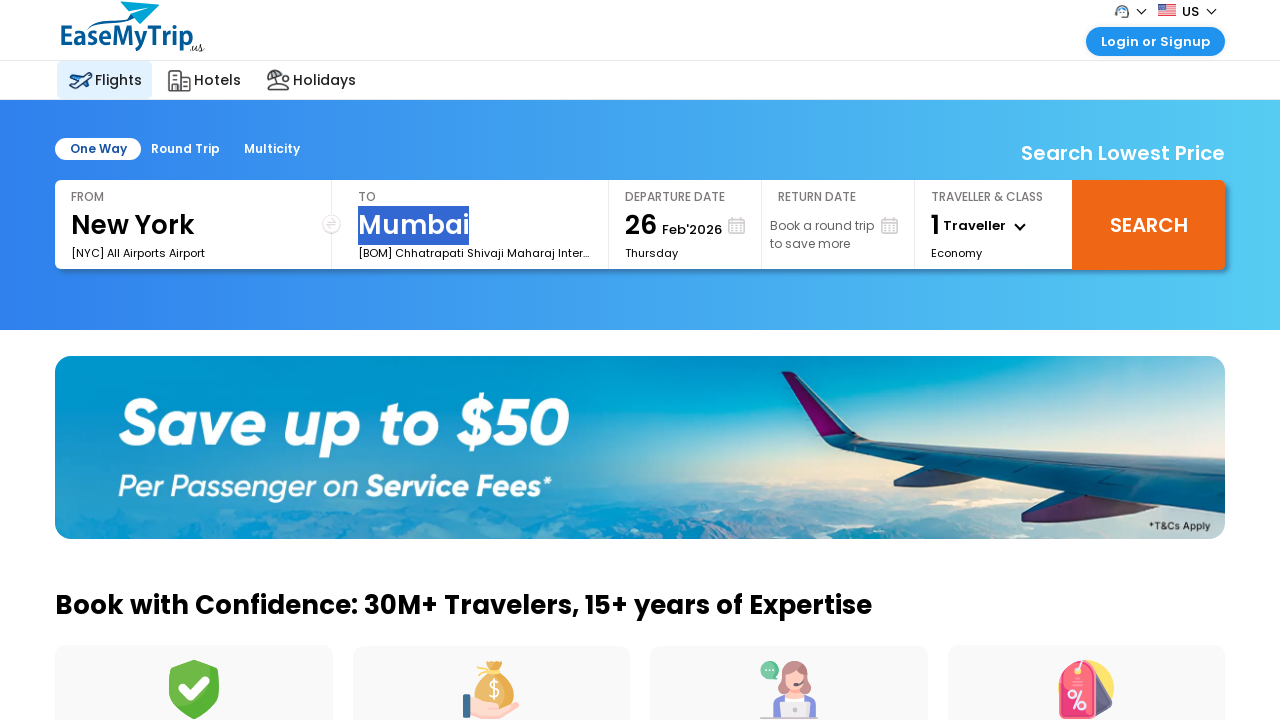

Pressed Tab to navigate through notification popup (3rd press)
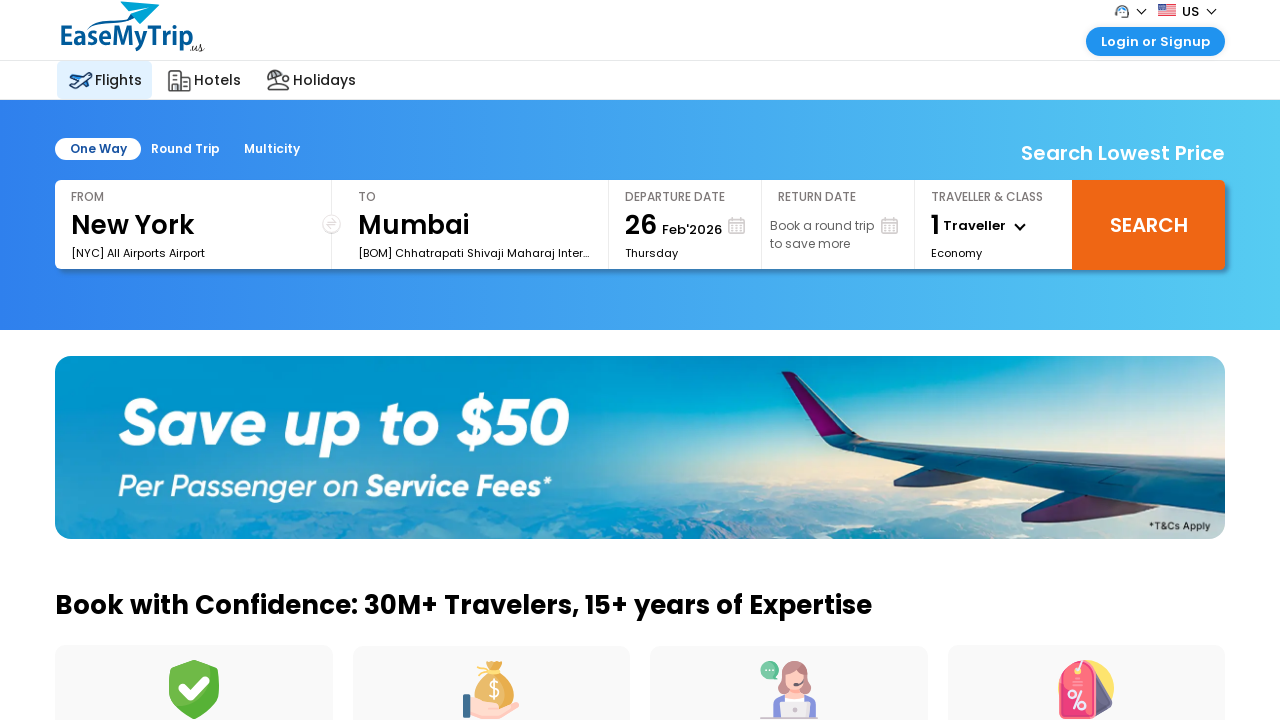

Waited 1 second for UI to respond to third Tab press
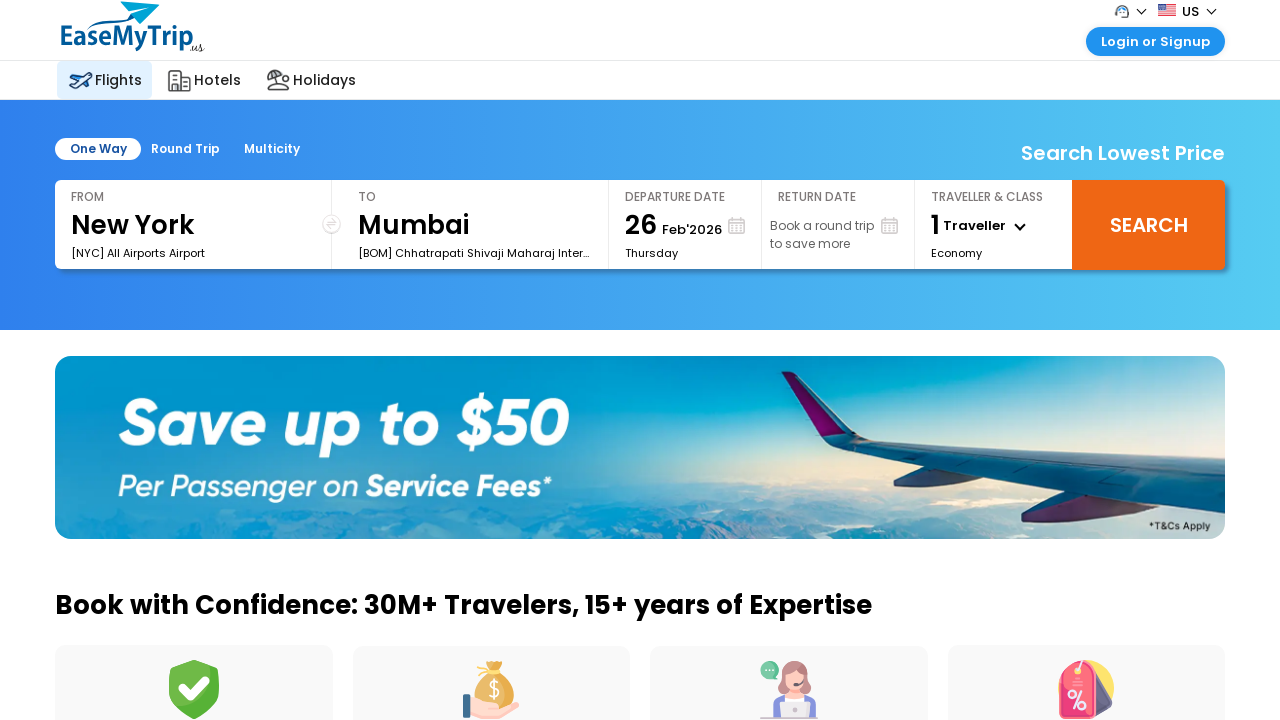

Pressed Enter to dismiss/accept the notification popup
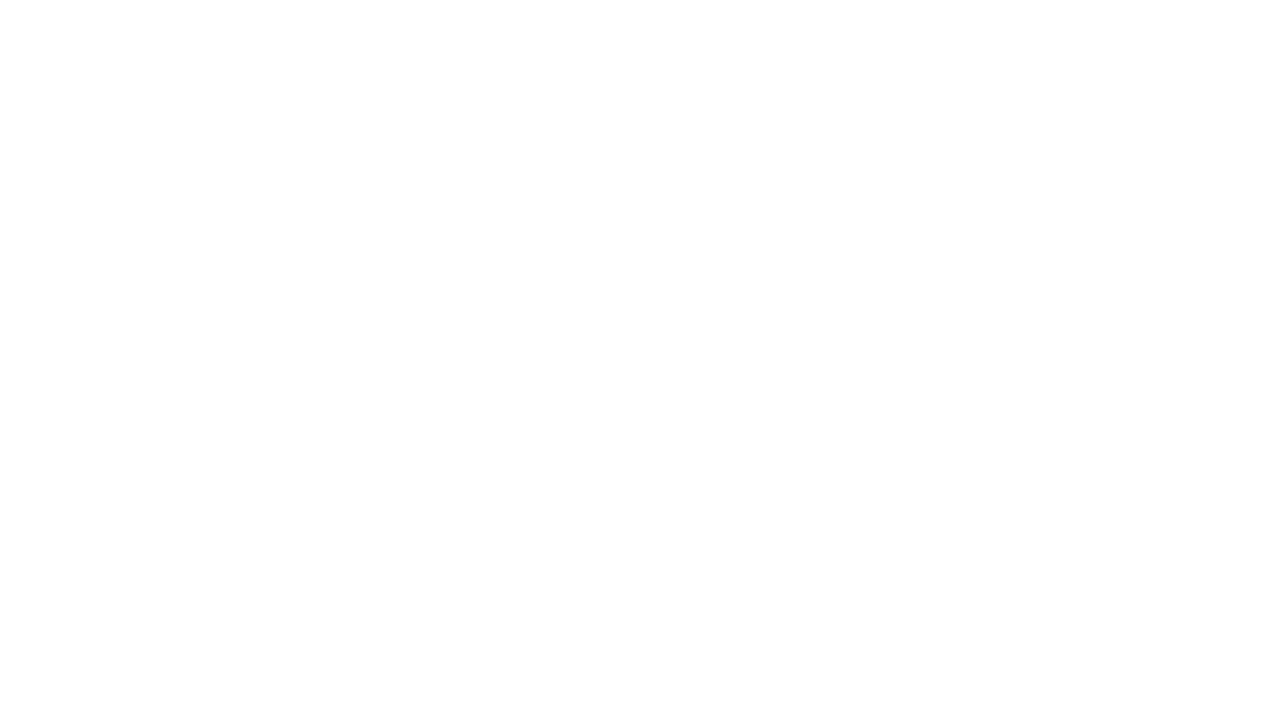

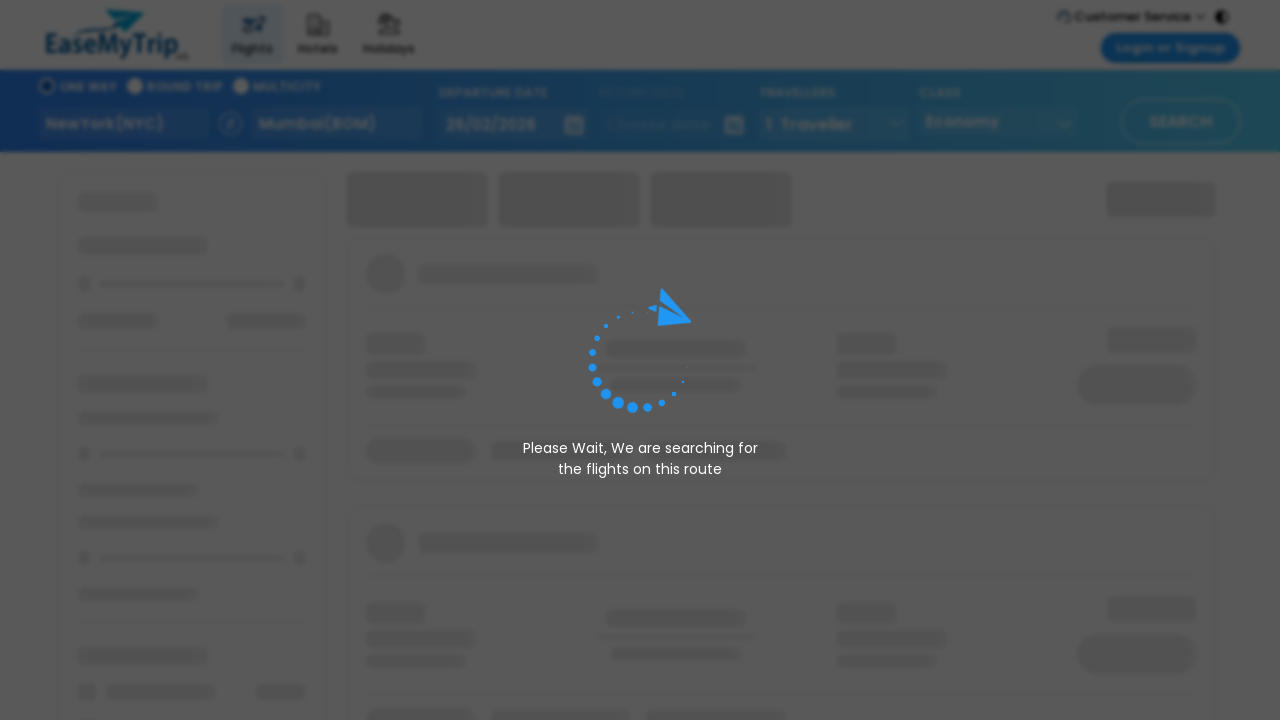